Tests handling of JavaScript prompt popup by clicking a button to trigger the prompt, entering text, and accepting it

Starting URL: https://omayo.blogspot.com/

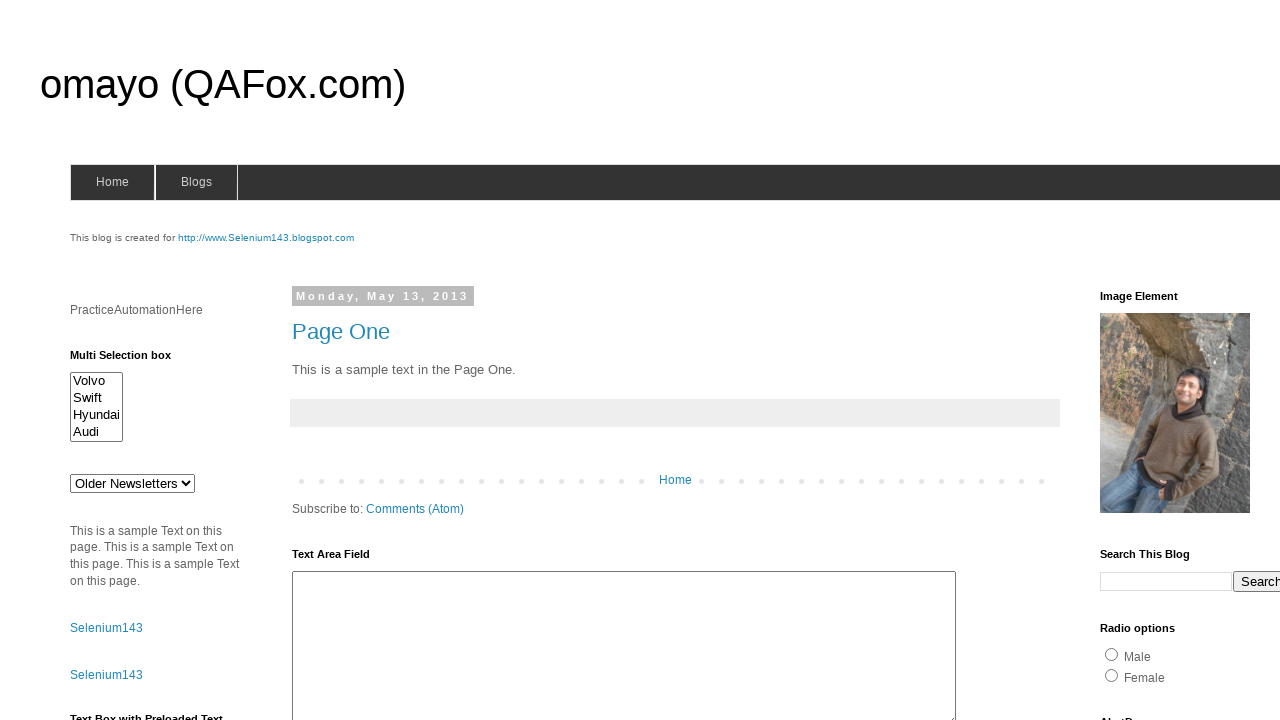

Set up dialog handler for prompt popup
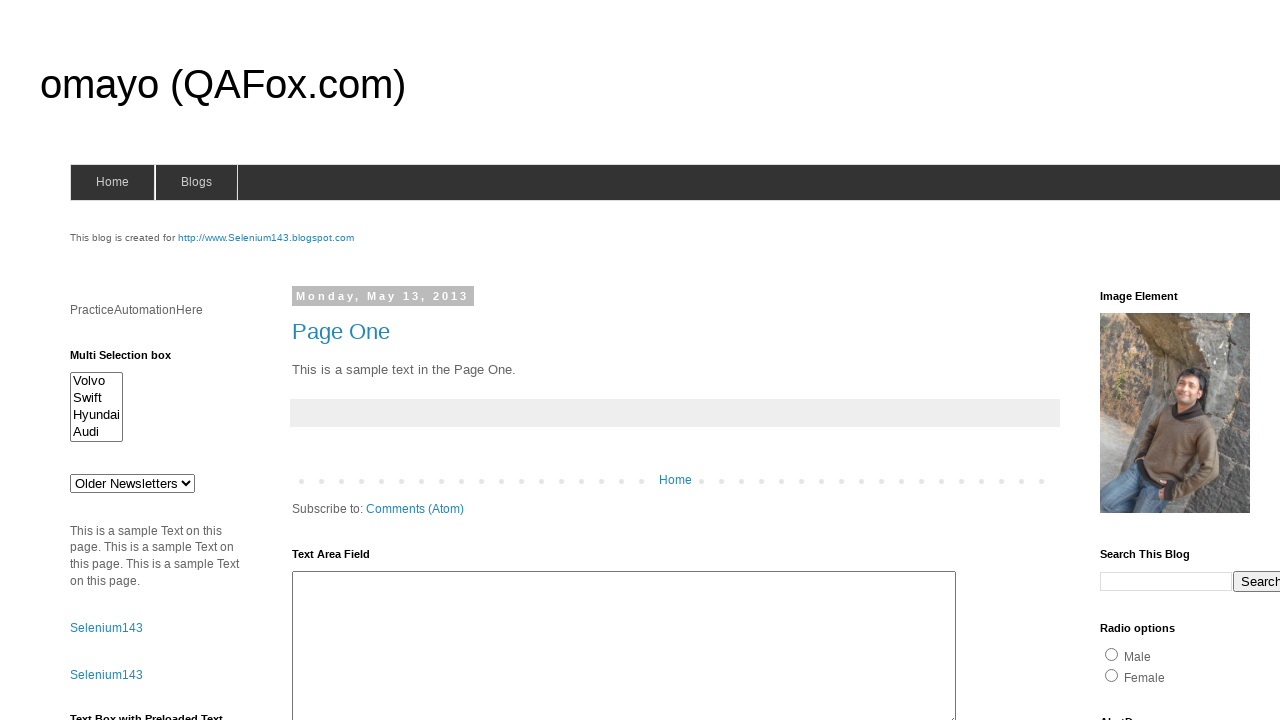

Handled prompt popup by accepting with text 'priti' at (1140, 361) on #prompt
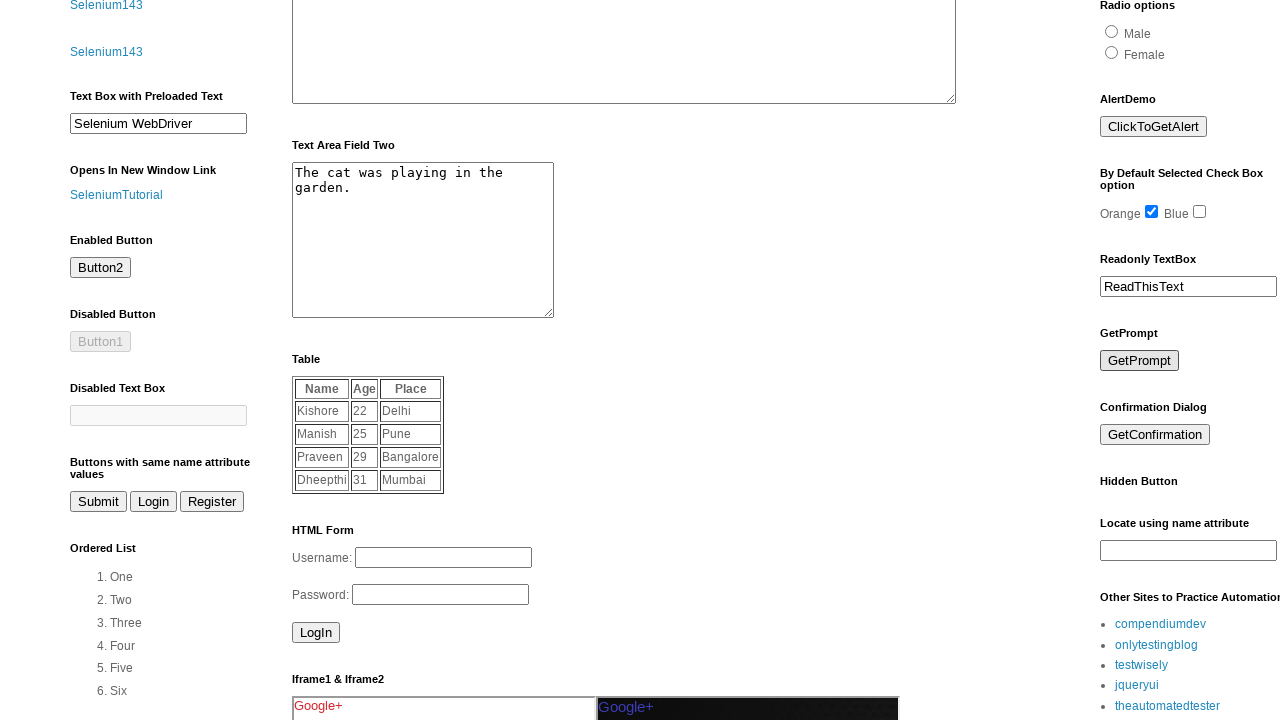

Clicked button to trigger prompt popup
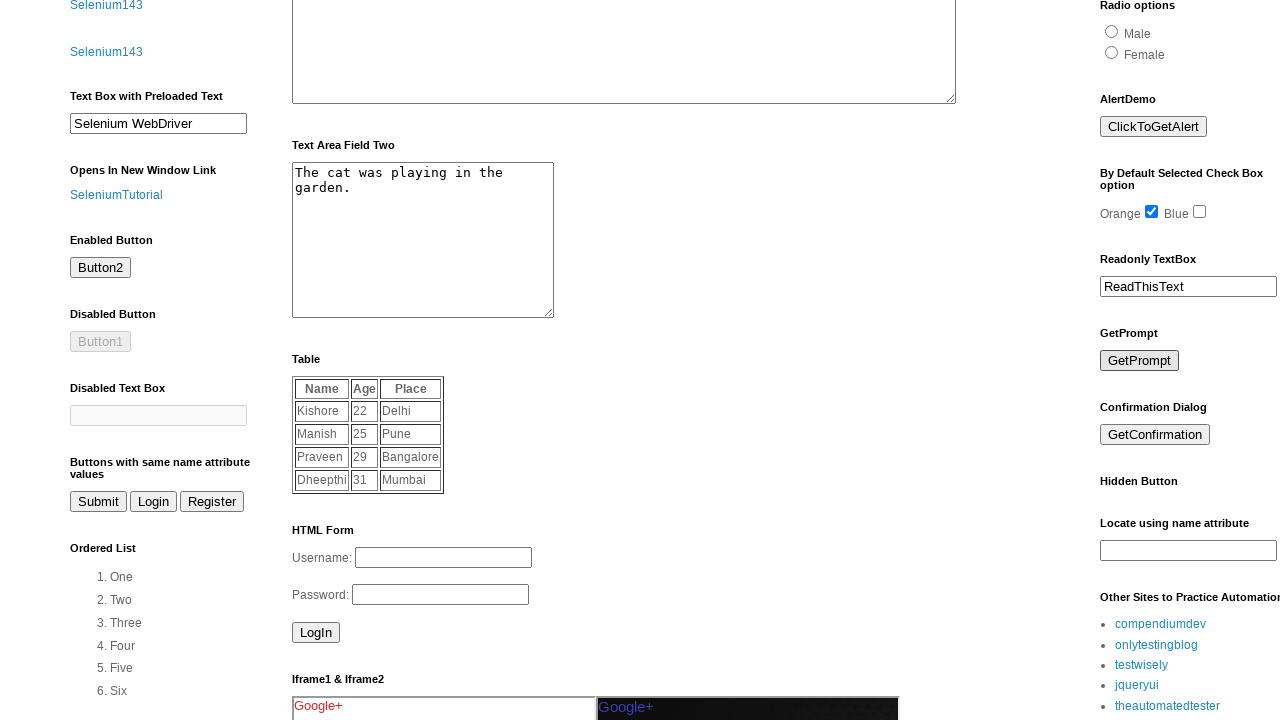

Waited for prompt dialog to be handled
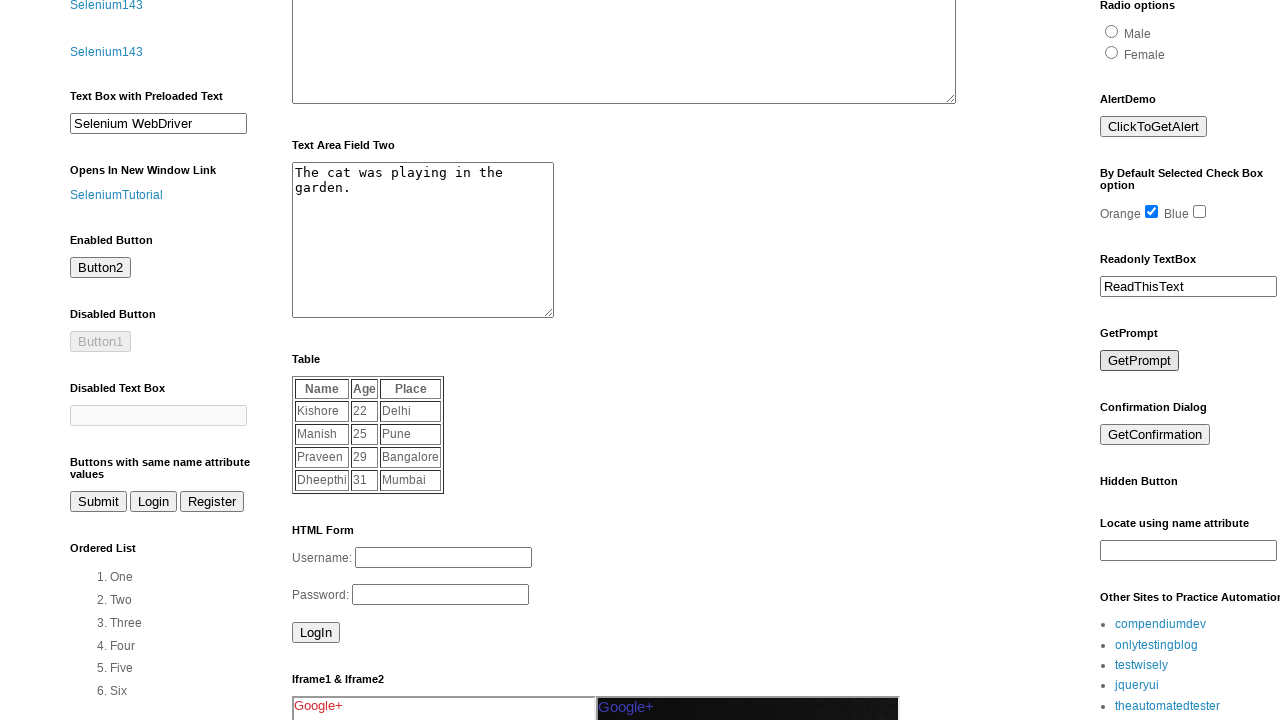

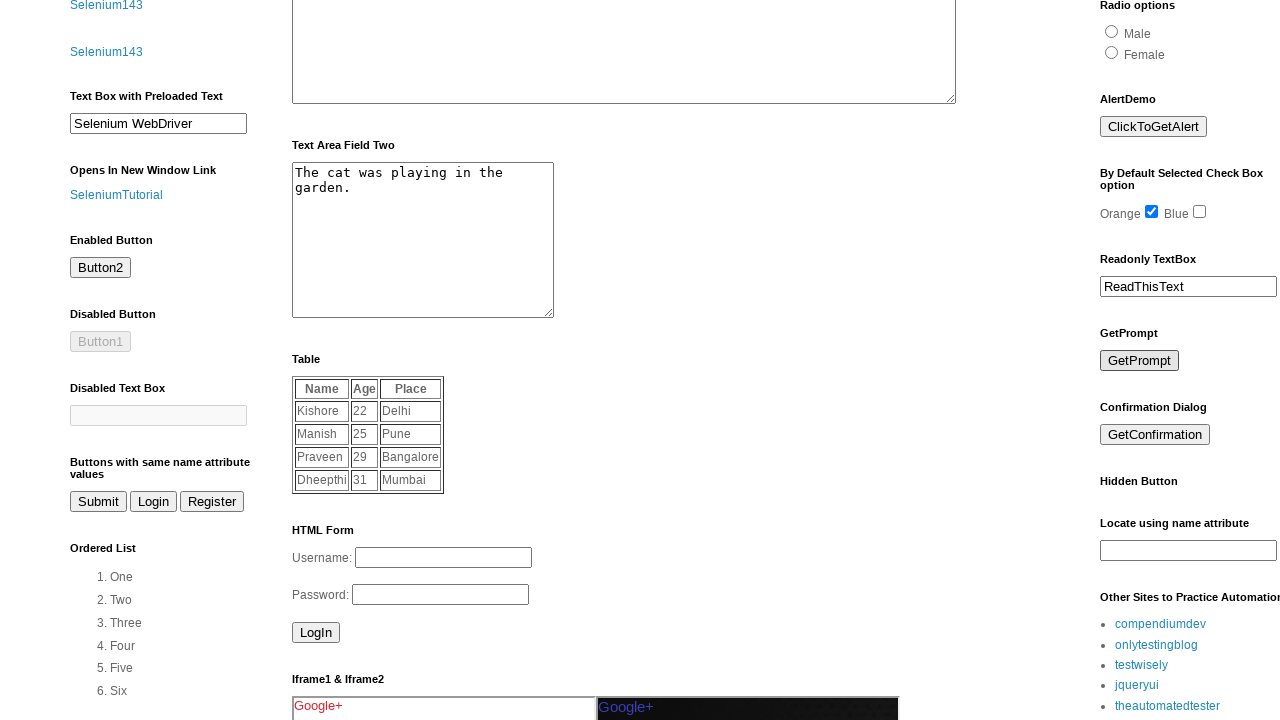